Tests dropdown select functionality by navigating to a dropdown demo page and selecting an option by visible text

Starting URL: https://the-internet.herokuapp.com/dropdown

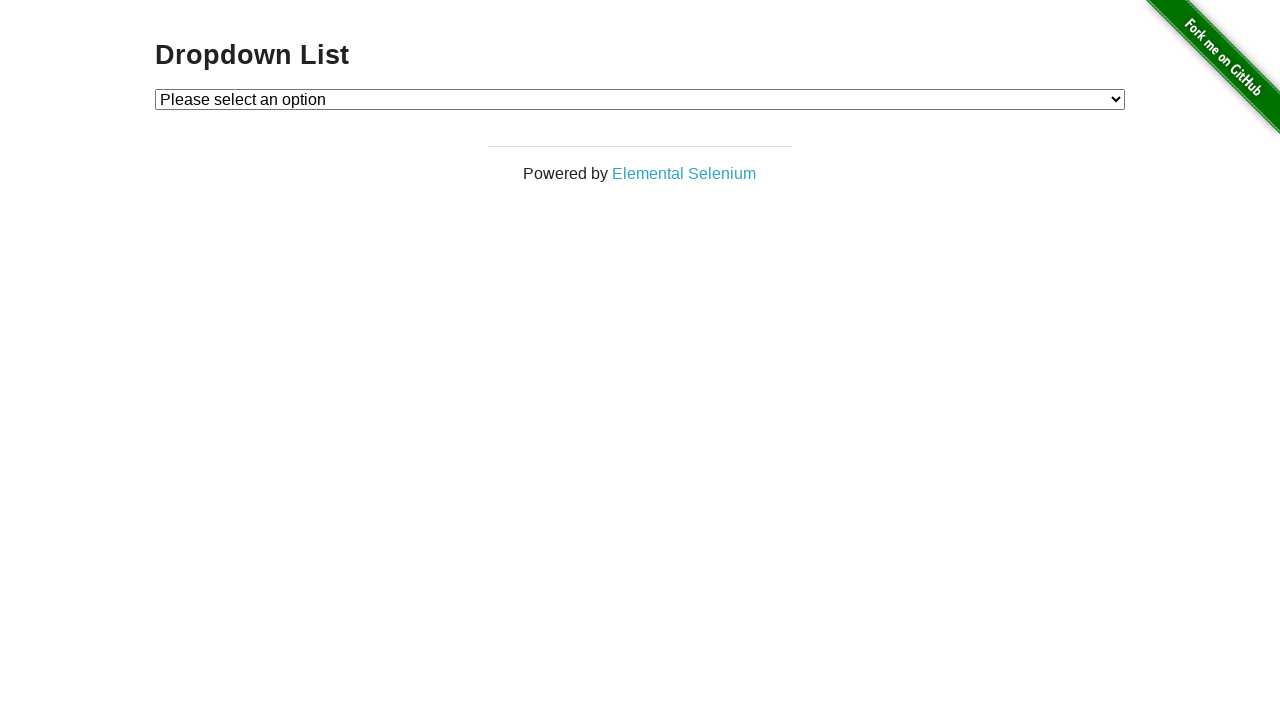

Waited for dropdown element to be visible
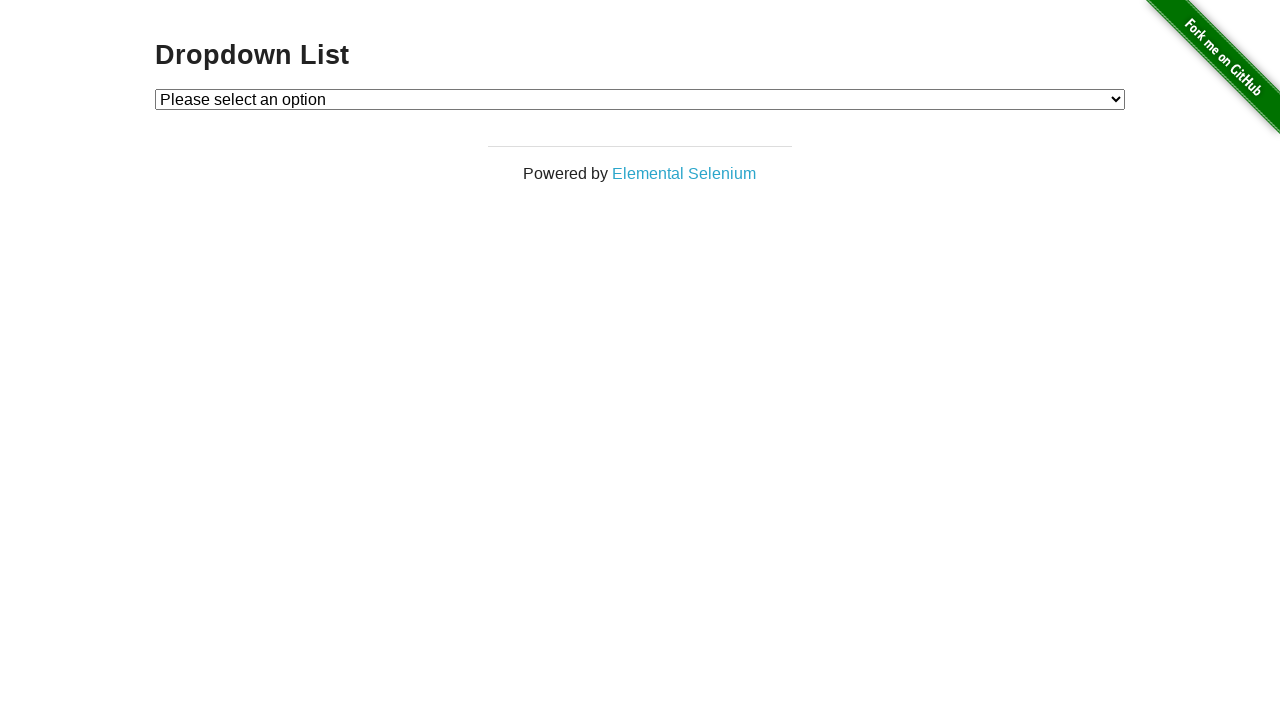

Selected 'Option 1' from dropdown by visible text on #dropdown
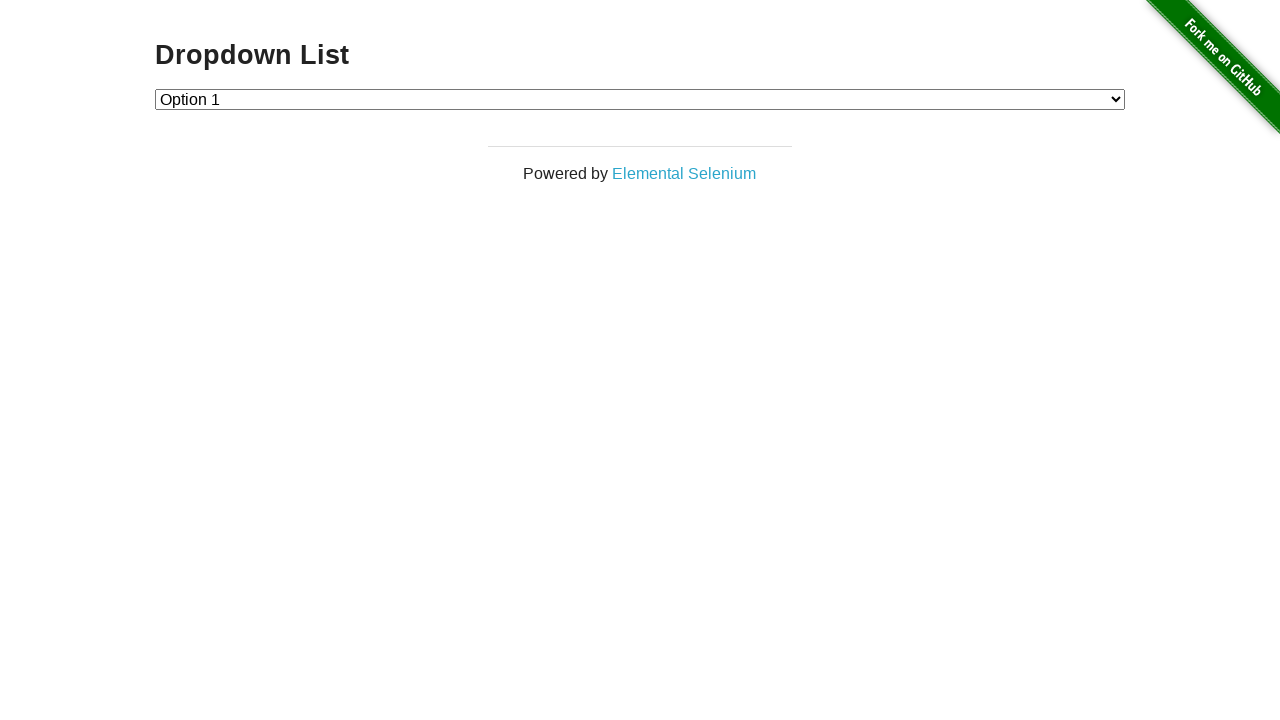

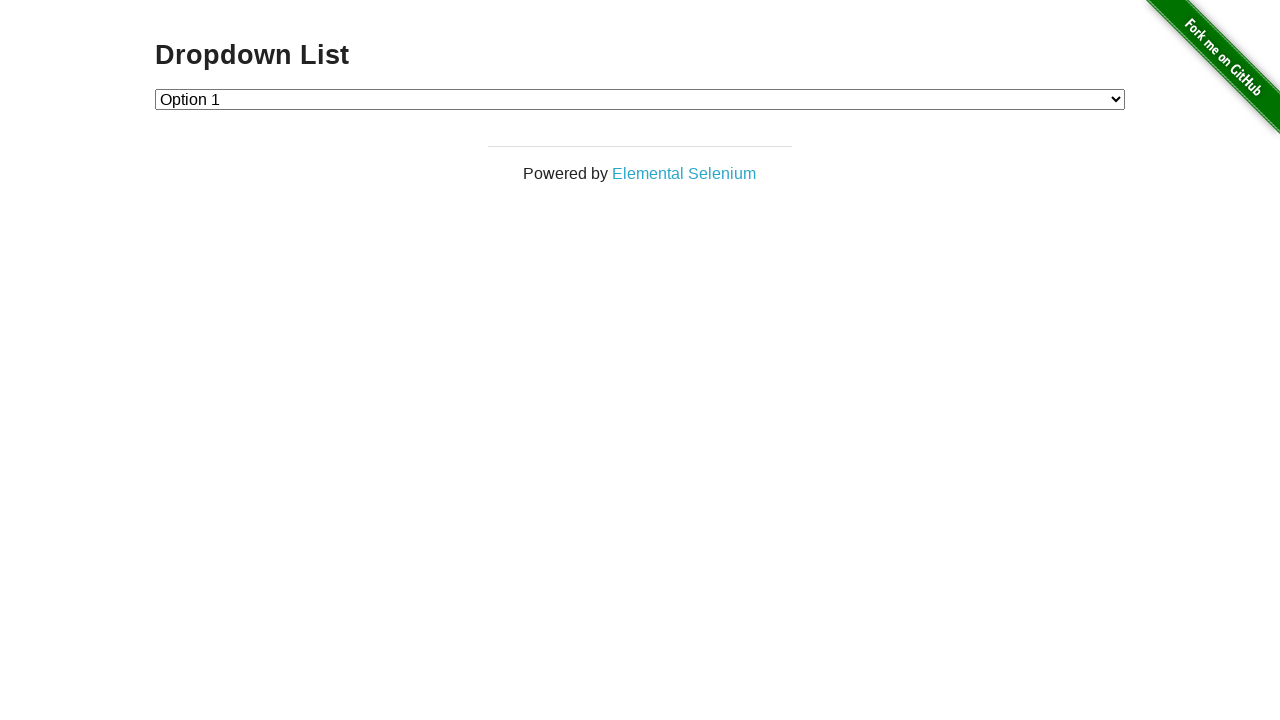